Navigates to the Tech With Tim website and retrieves the page title

Starting URL: https://techwithtim.net

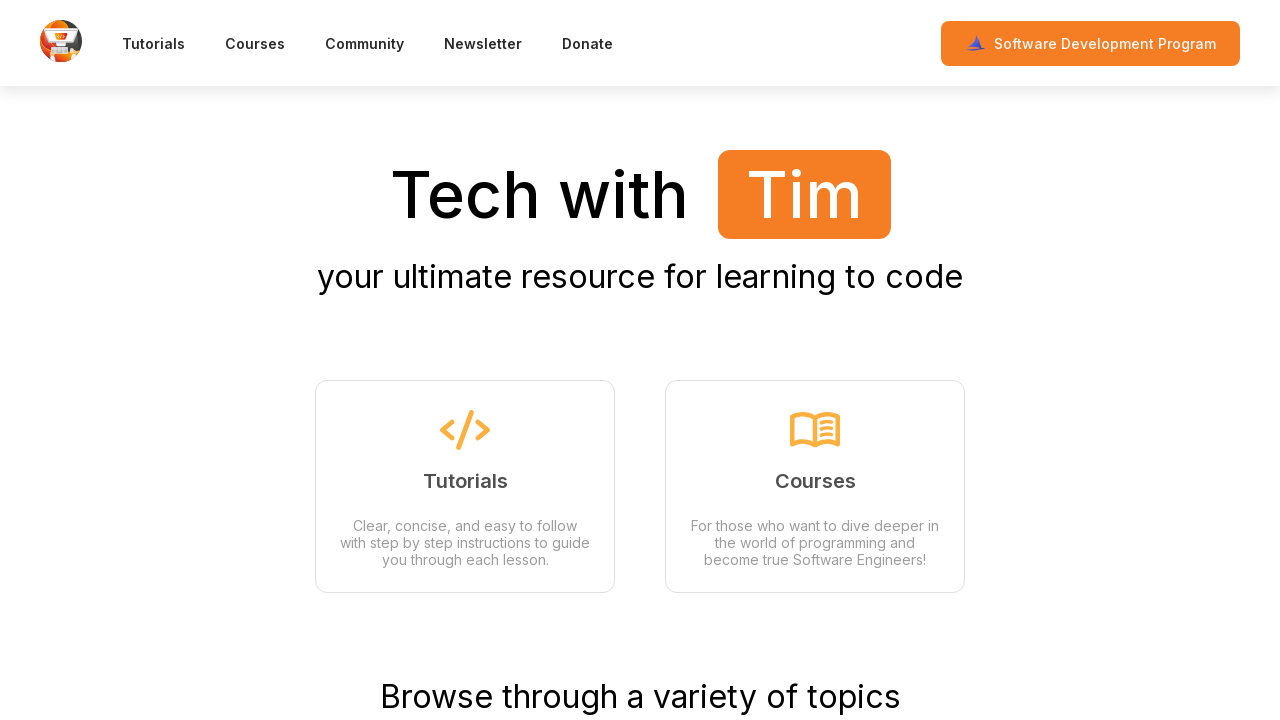

Navigated to Tech With Tim website and waited for DOM to load
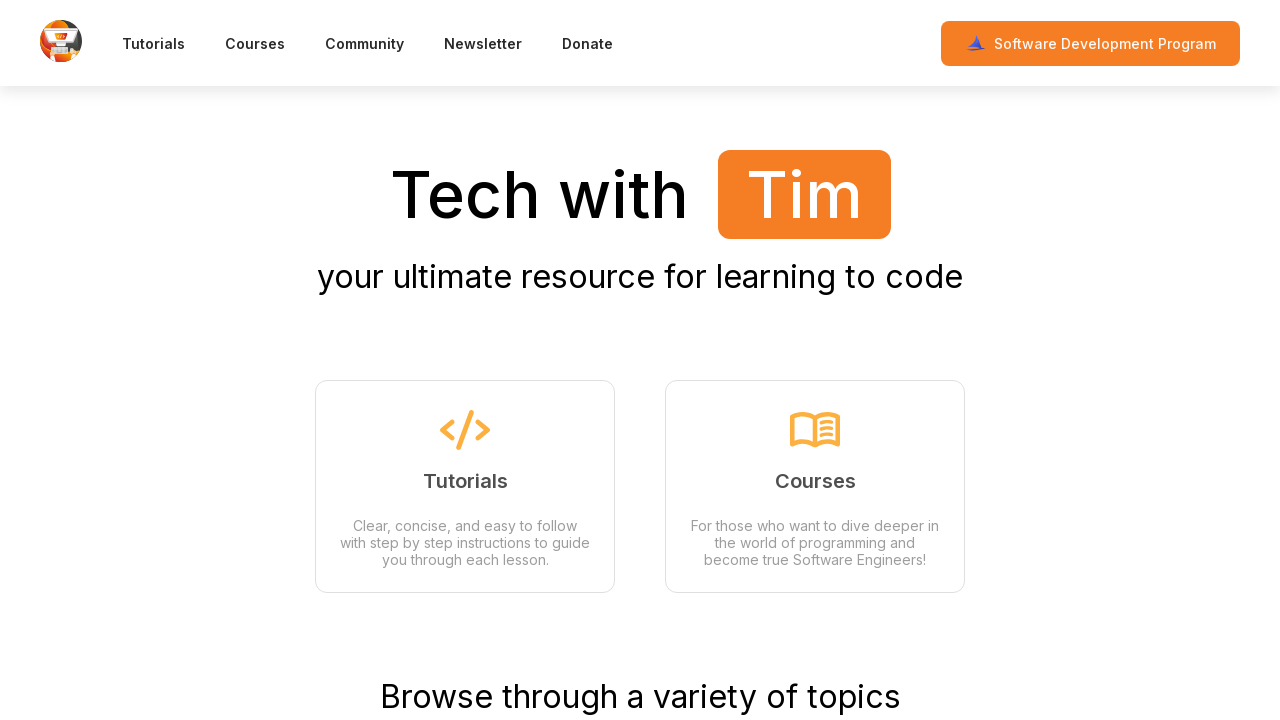

Retrieved page title: Tech with Tim | Your ultimate resource for learning to code
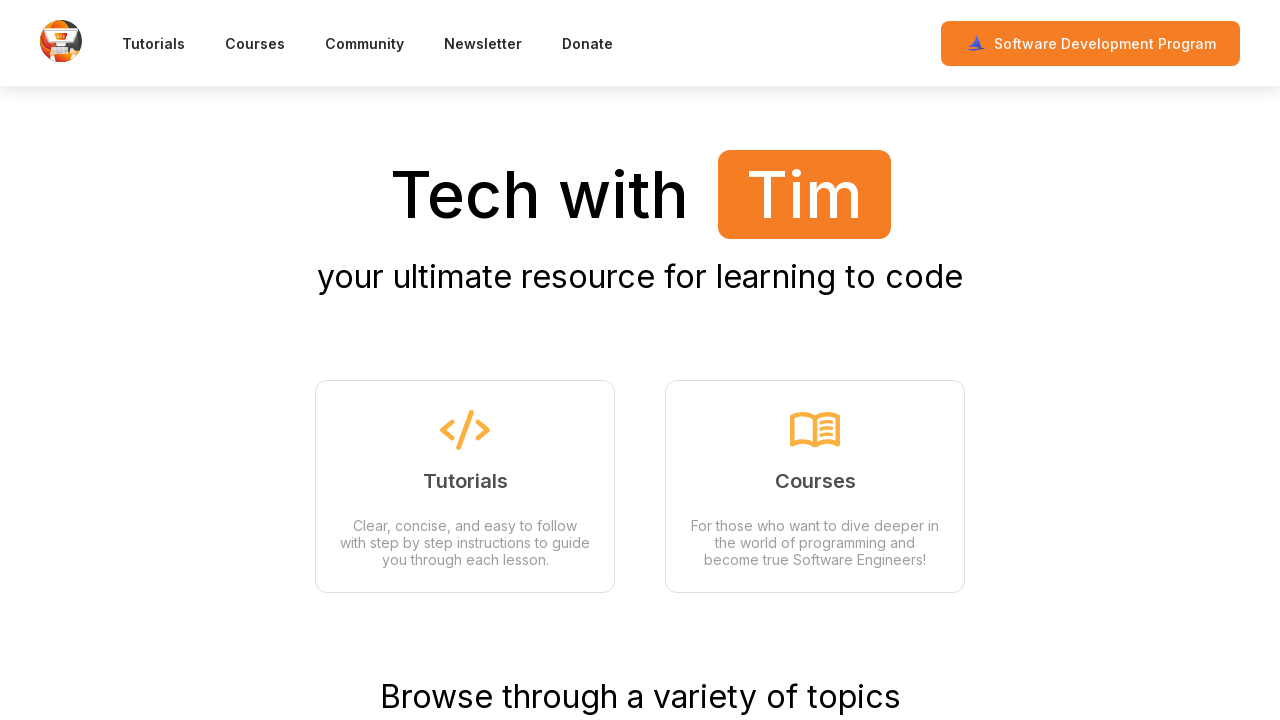

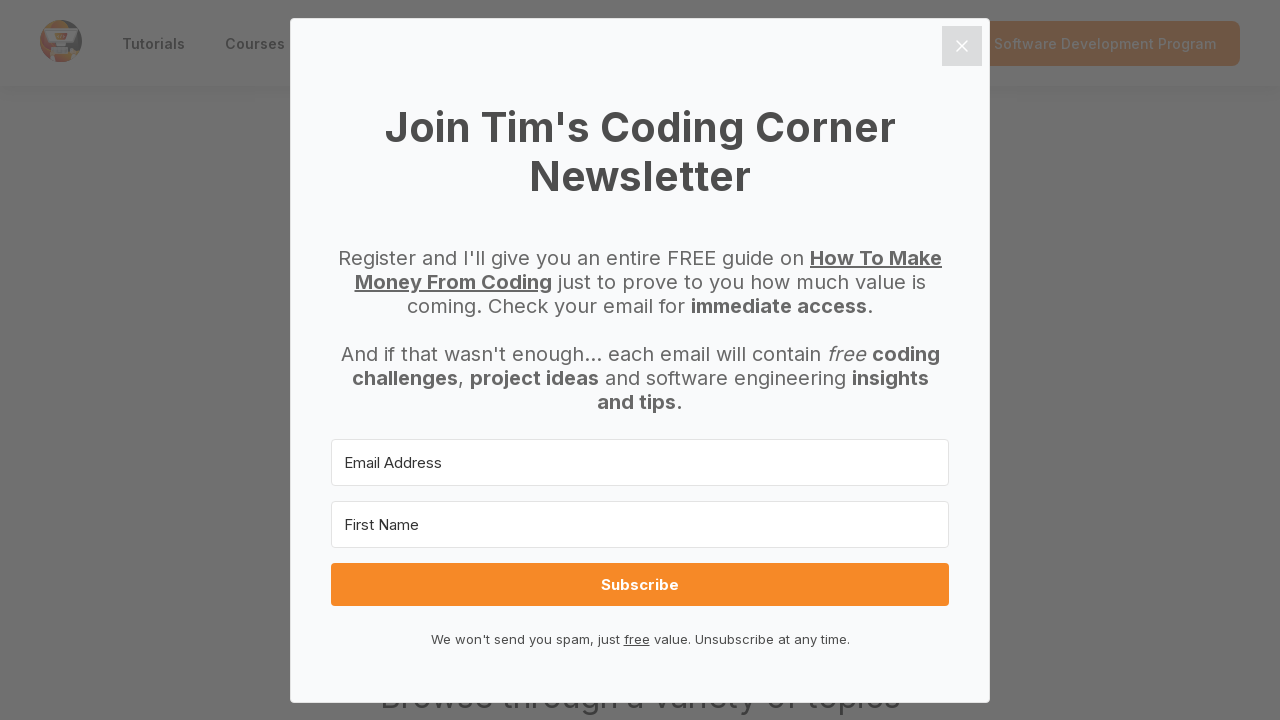